Tests A/B test opt-out functionality by visiting the page, verifying A/B test is active, adding an opt-out cookie, refreshing, and verifying the opt-out succeeded.

Starting URL: http://the-internet.herokuapp.com/abtest

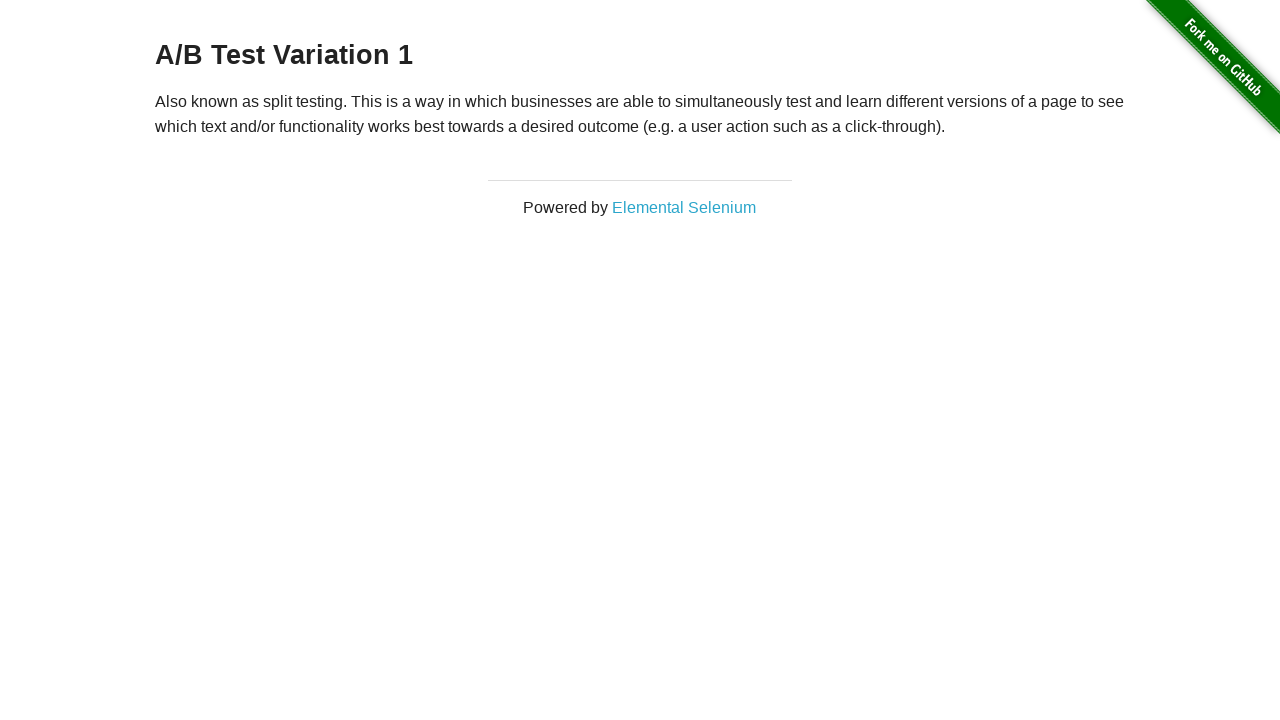

Retrieved heading text to verify A/B test is active
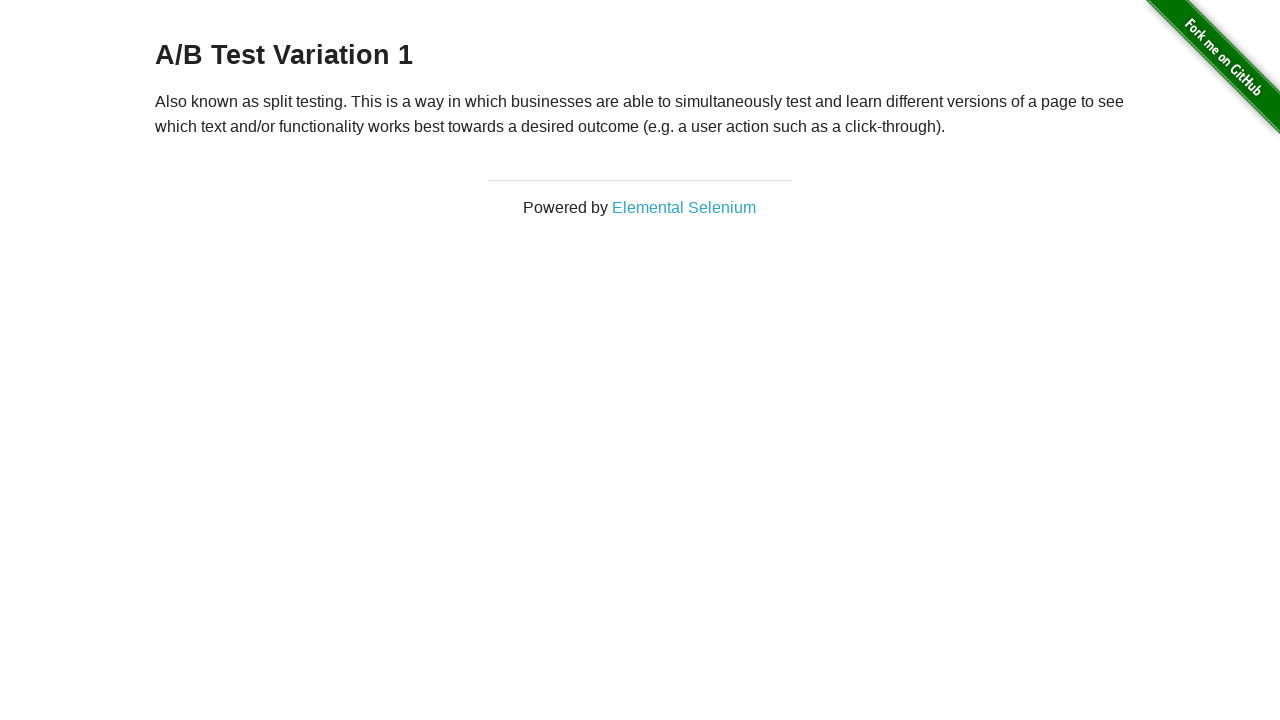

Verified heading starts with 'A/B Test', confirming A/B test is active
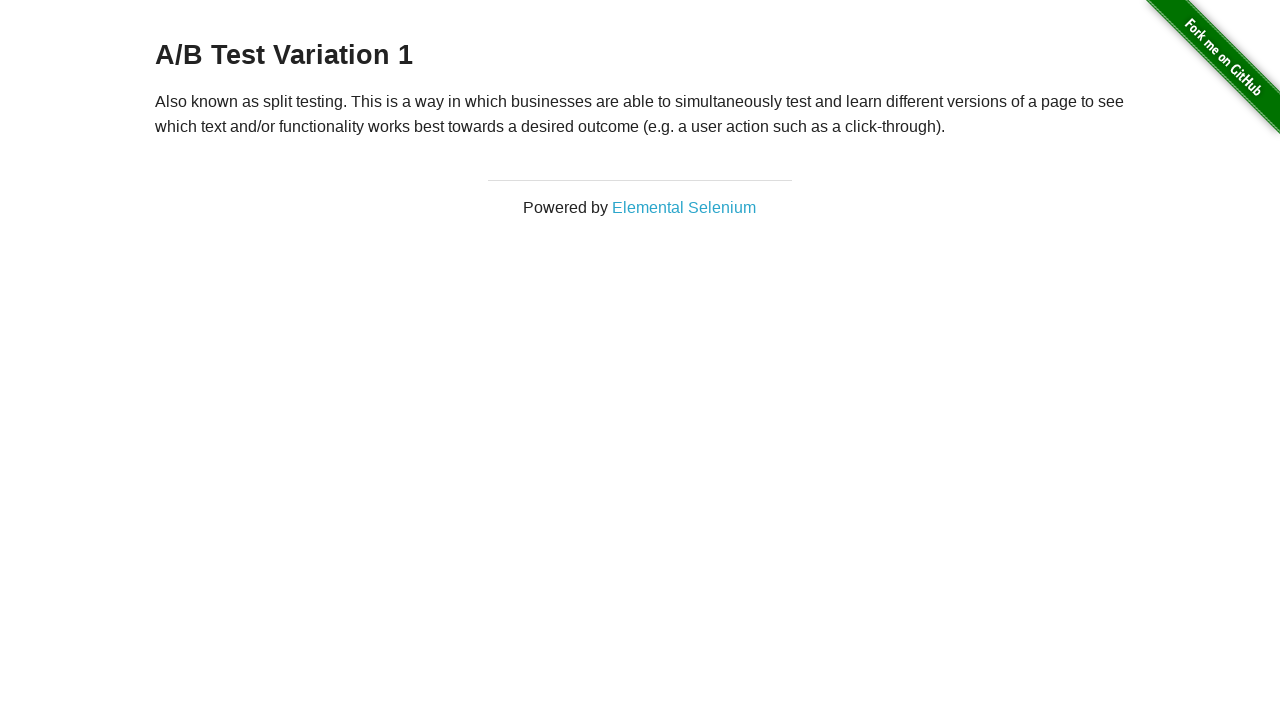

Added optimizelyOptOut cookie with value 'true'
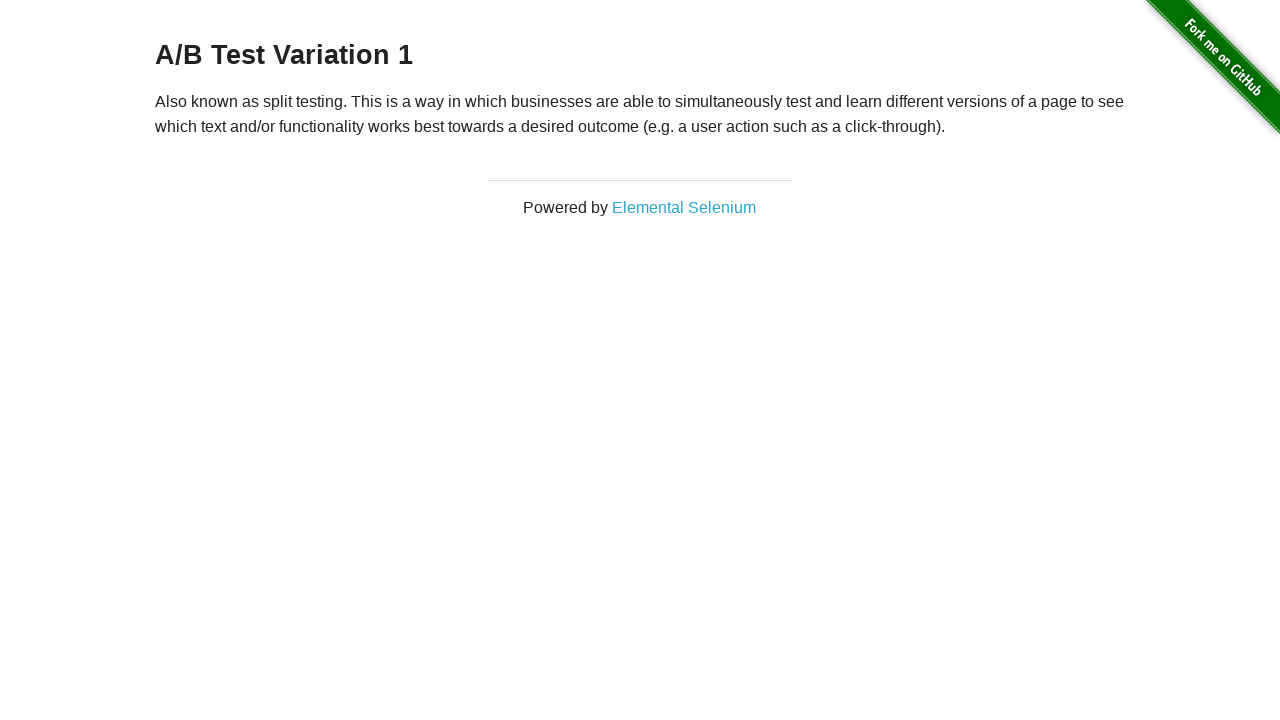

Reloaded page after adding opt-out cookie
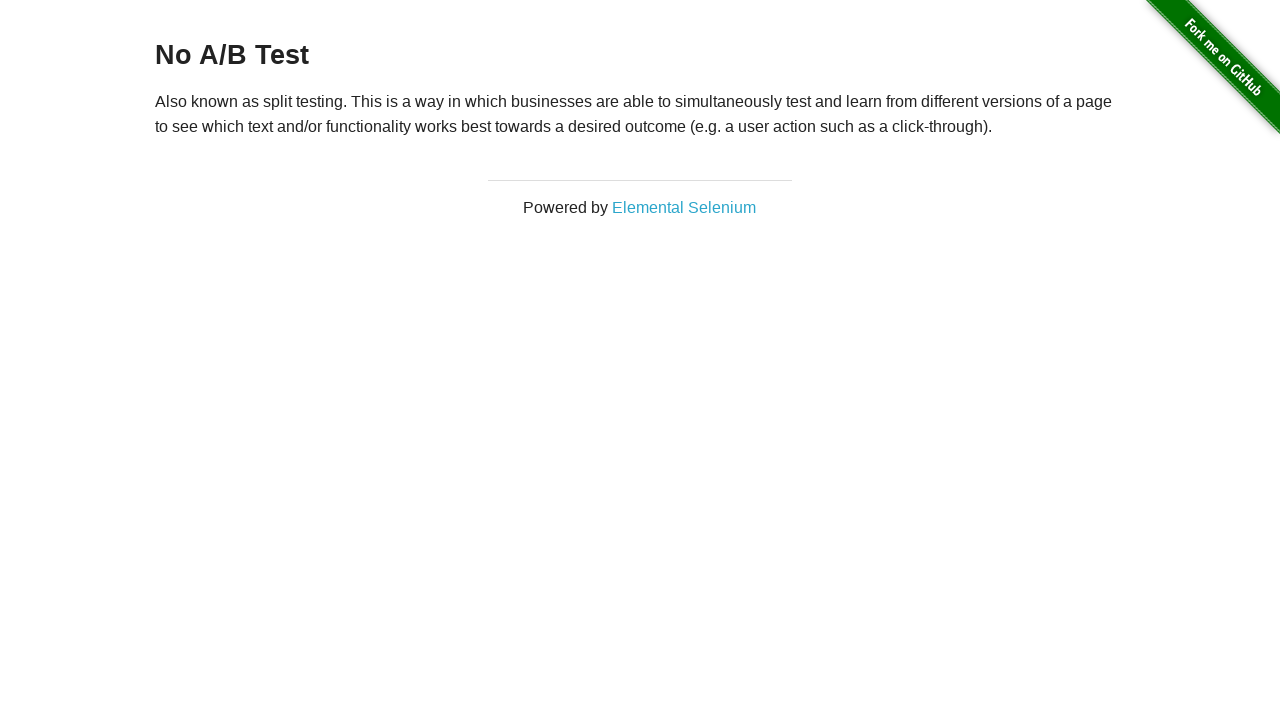

Retrieved heading text to verify opt-out succeeded
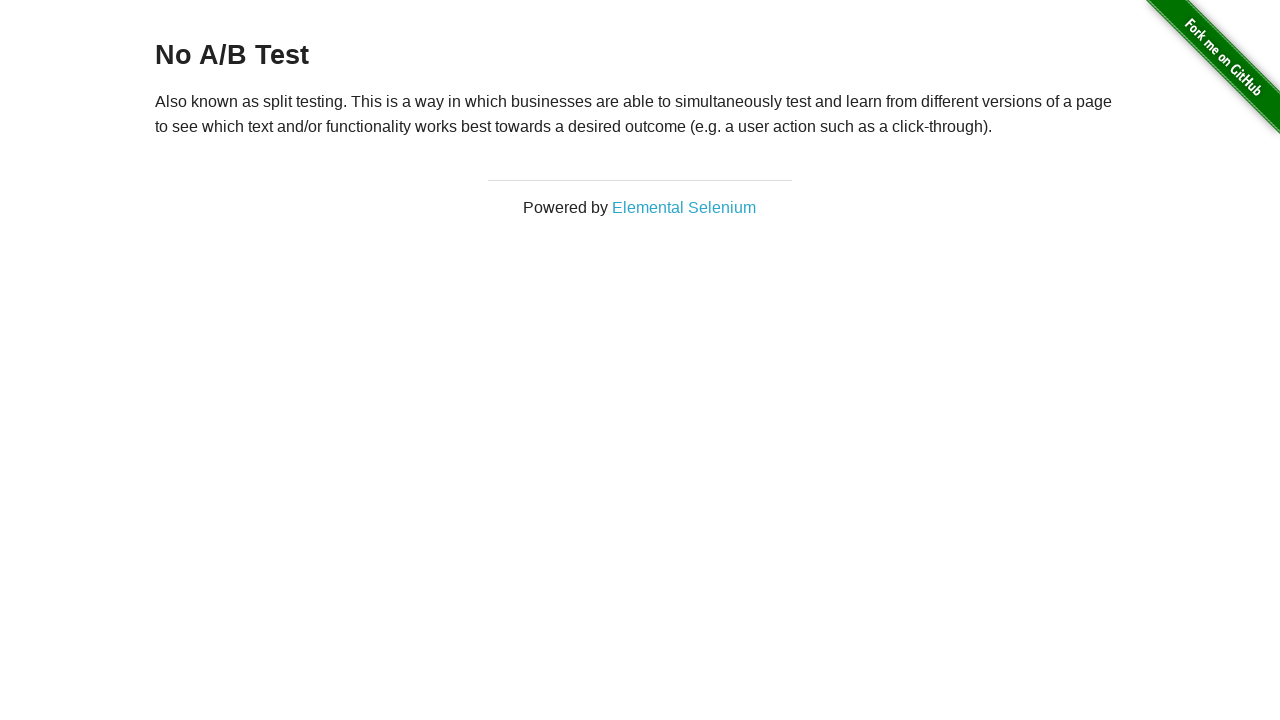

Verified heading is 'No A/B Test', confirming opt-out was successful
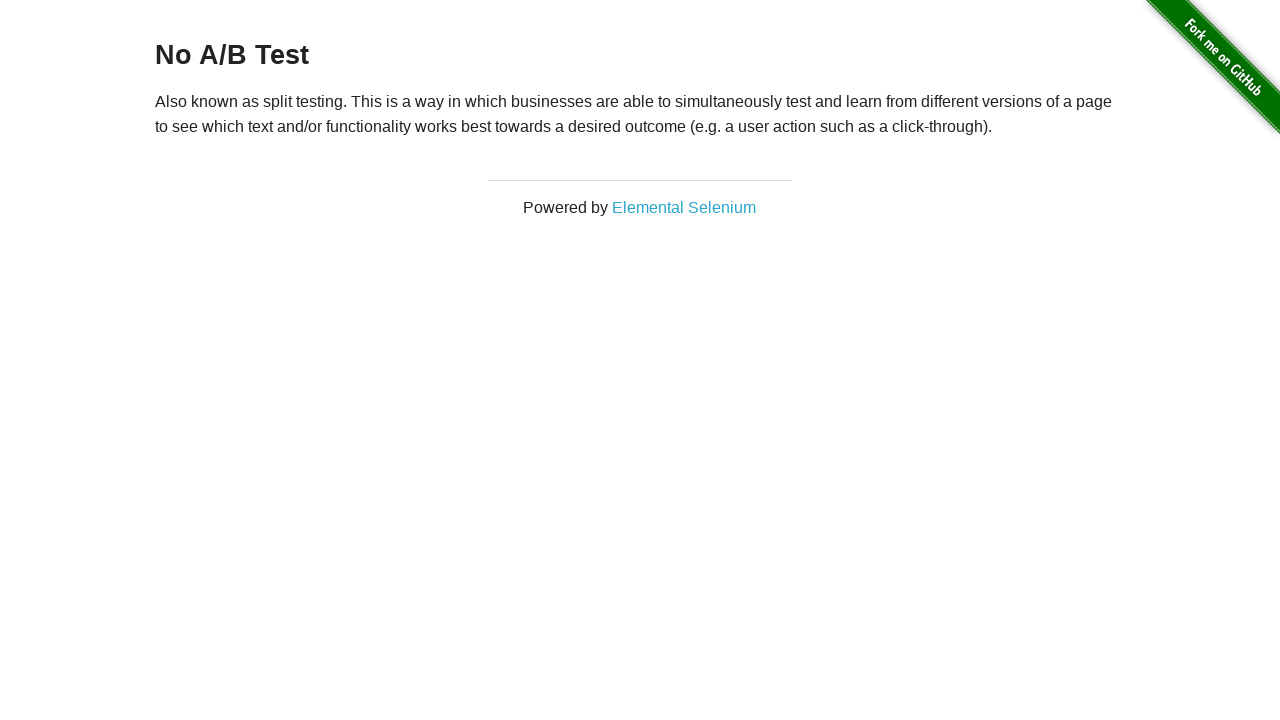

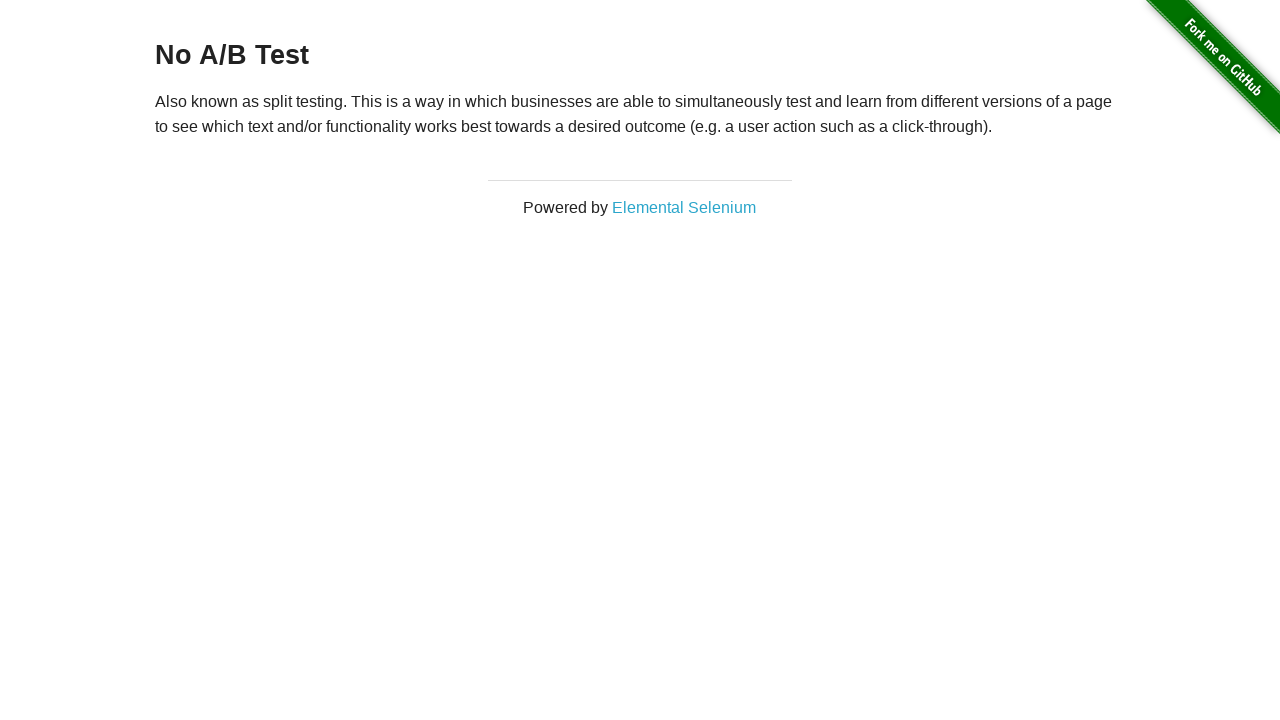